Tests adding specific grocery items (Cucumber, Beetroot, Carrot) to a shopping cart by iterating through available products and clicking the add button for matching items.

Starting URL: https://rahulshettyacademy.com/seleniumPractise/#/

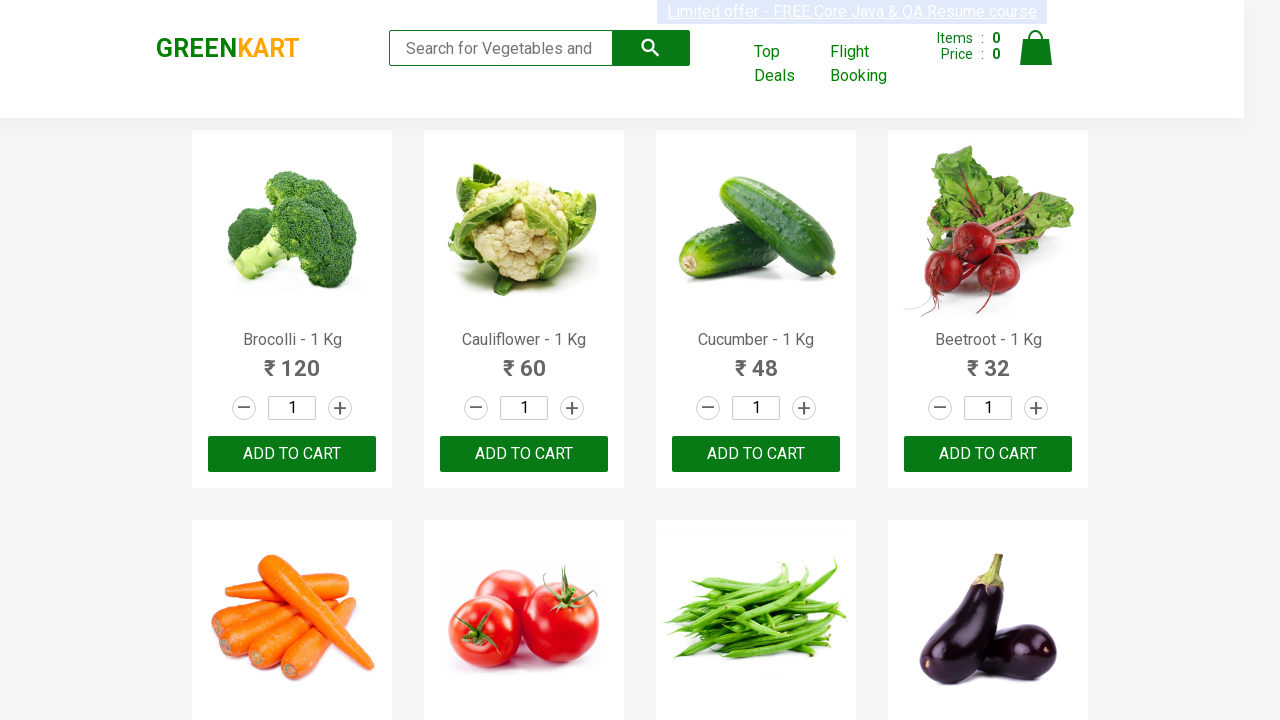

Navigated to Rahul Shetty Academy Selenium Practice site
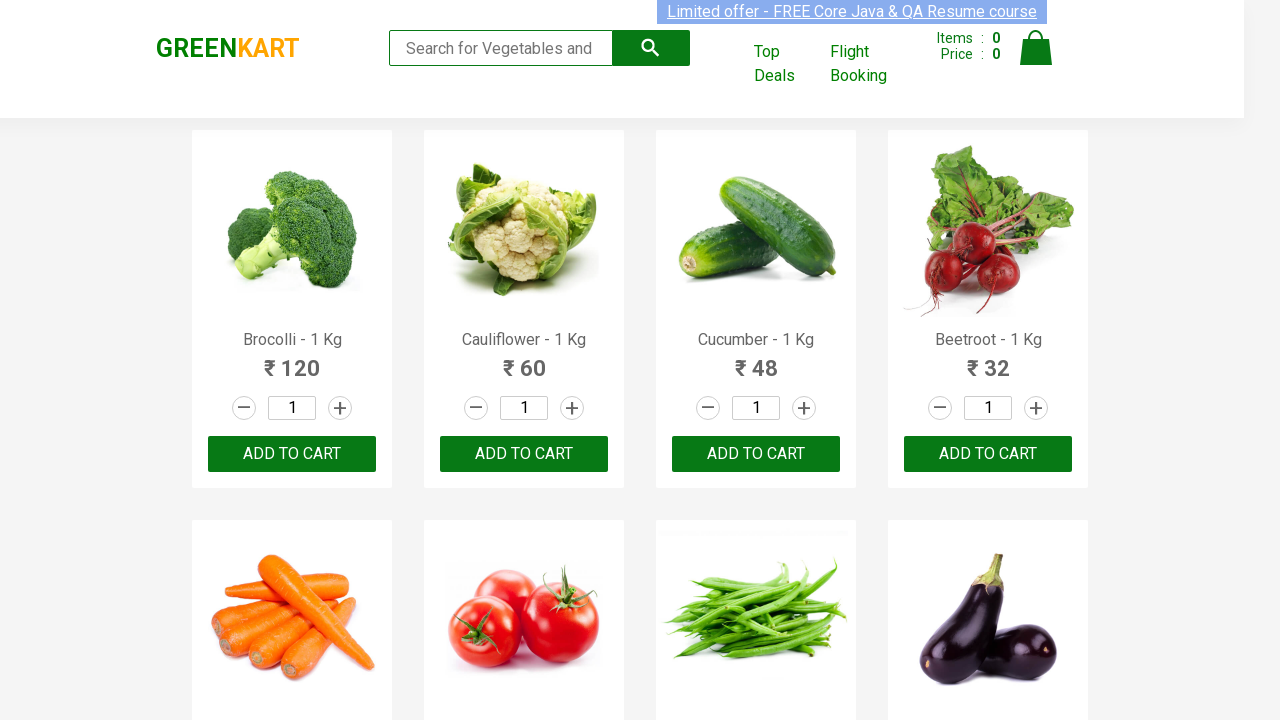

Waited for product names to load on the page
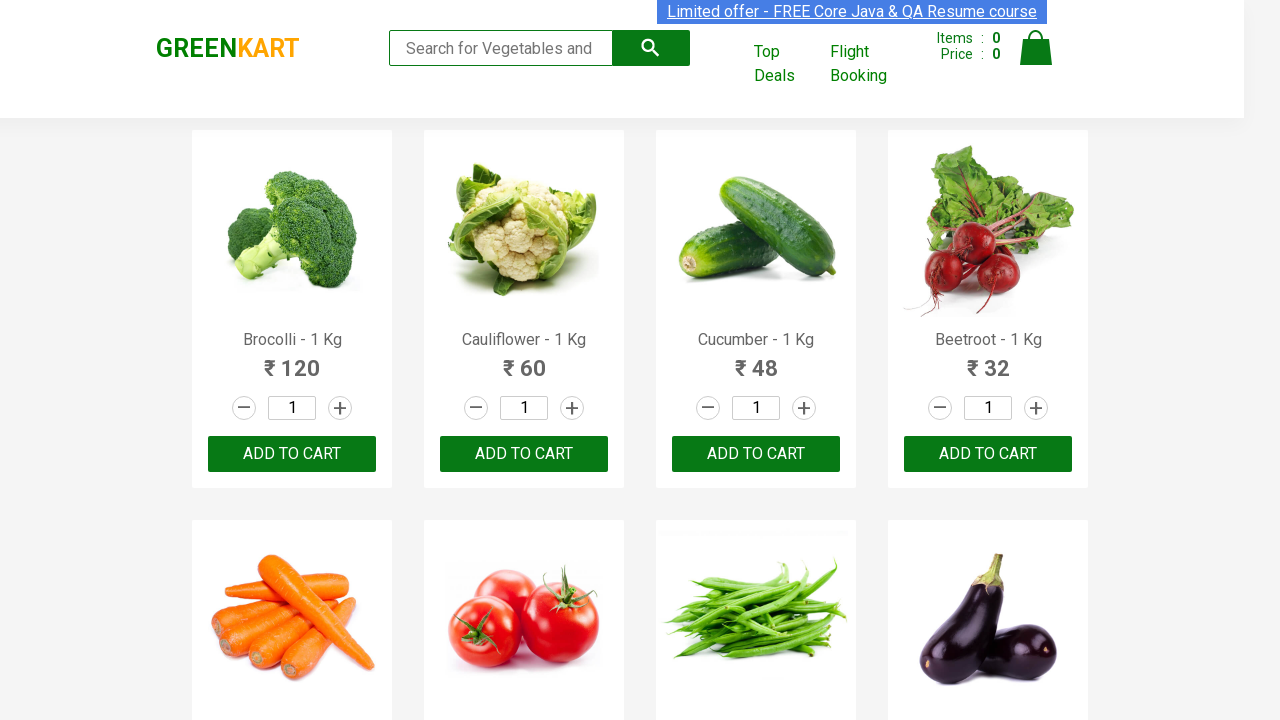

Retrieved all 30 product name elements from the page
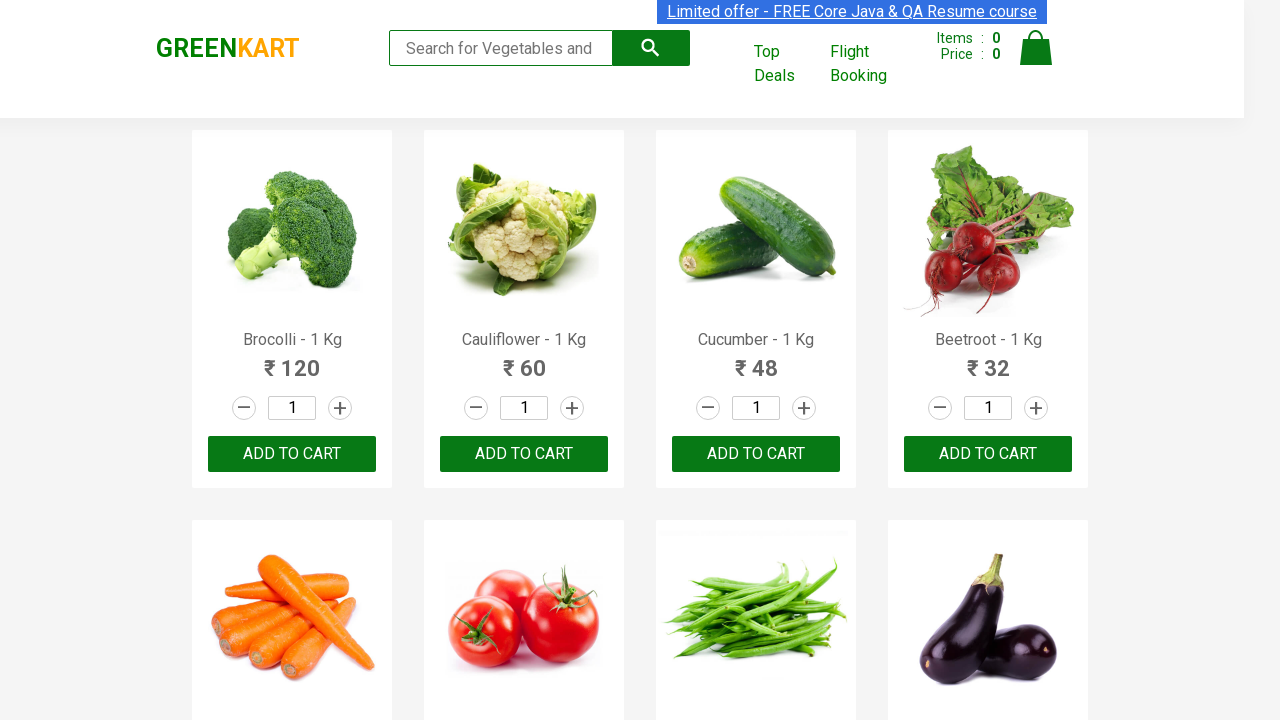

Added 'Cucumber' to cart (1/3) at (756, 454) on xpath=//div[@class='product-action']/button >> nth=2
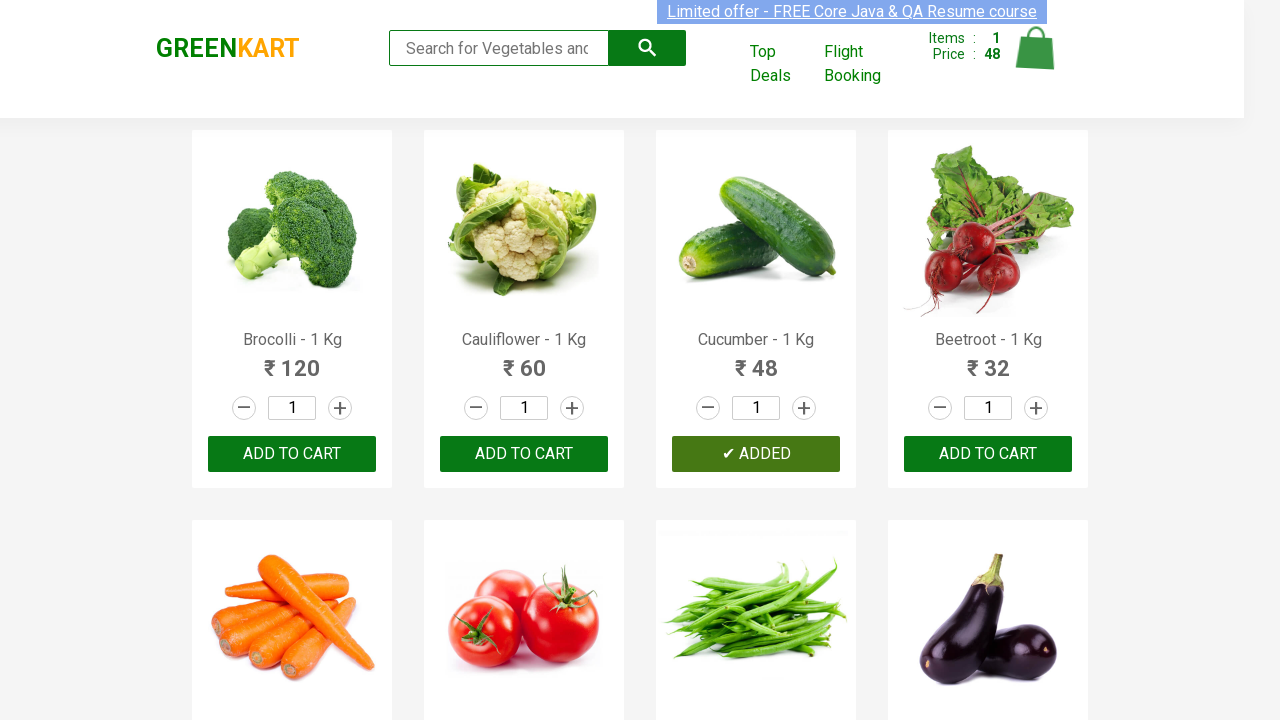

Added 'Beetroot' to cart (2/3) at (988, 454) on xpath=//div[@class='product-action']/button >> nth=3
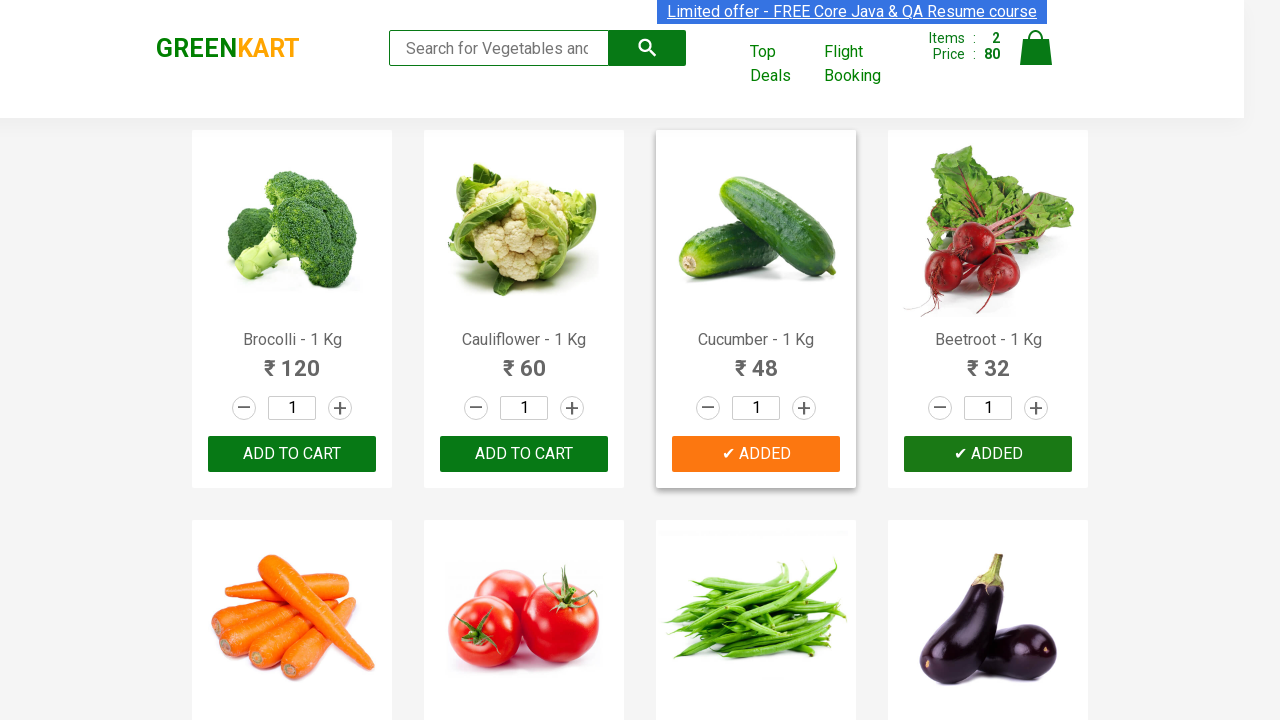

Added 'Carrot' to cart (3/3) at (292, 360) on xpath=//div[@class='product-action']/button >> nth=4
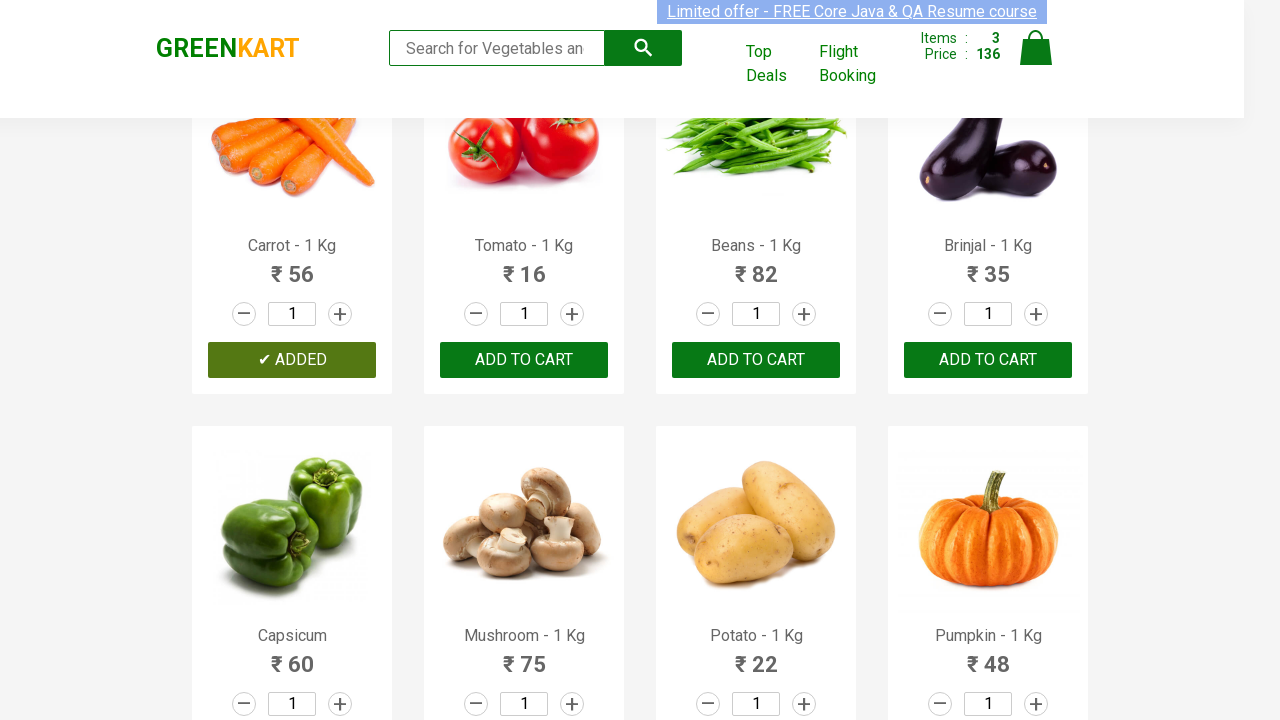

Successfully added all 3 items to shopping cart
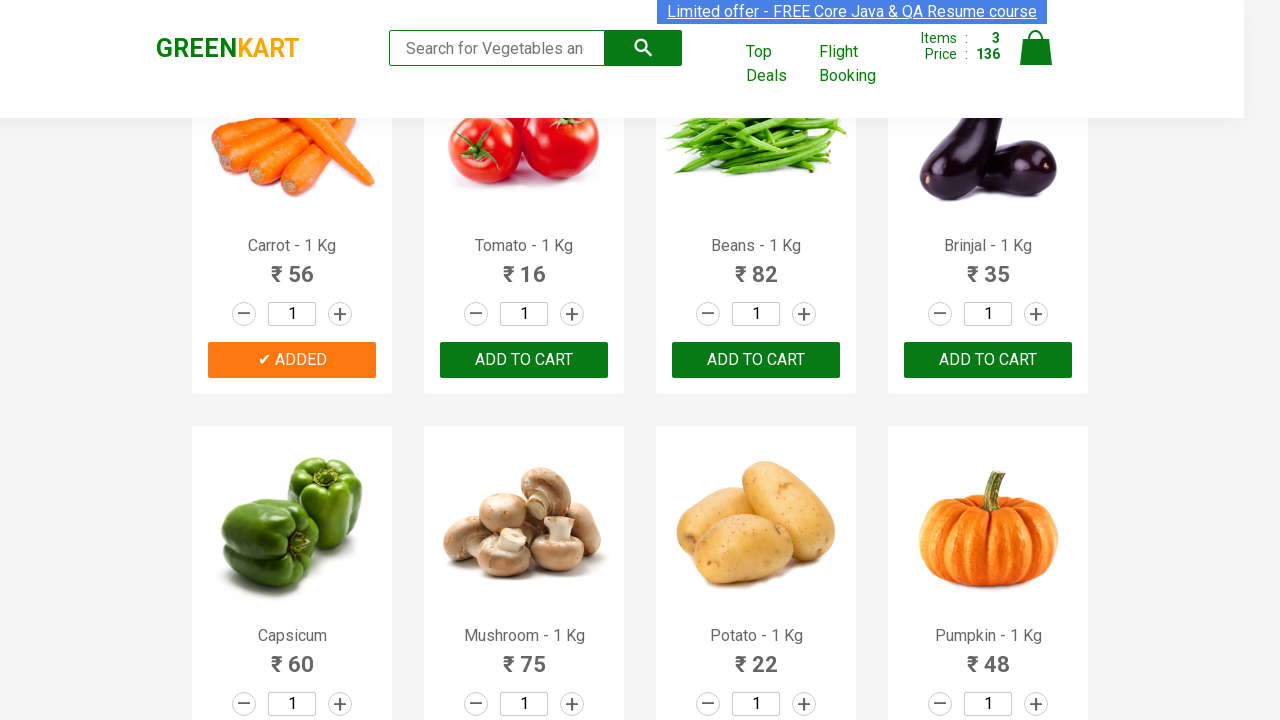

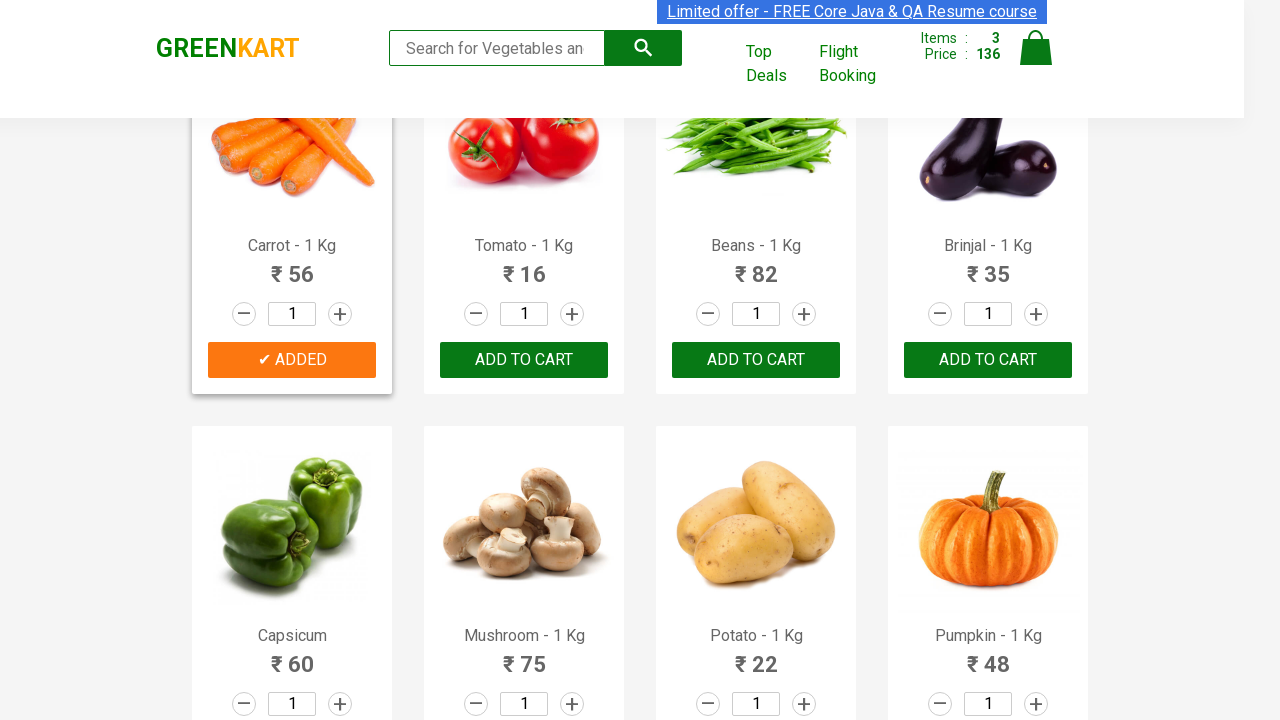